Tests dynamic loading functionality by clicking a start button and waiting for content to appear after loading completes

Starting URL: https://automationfc.github.io/dynamic-loading/

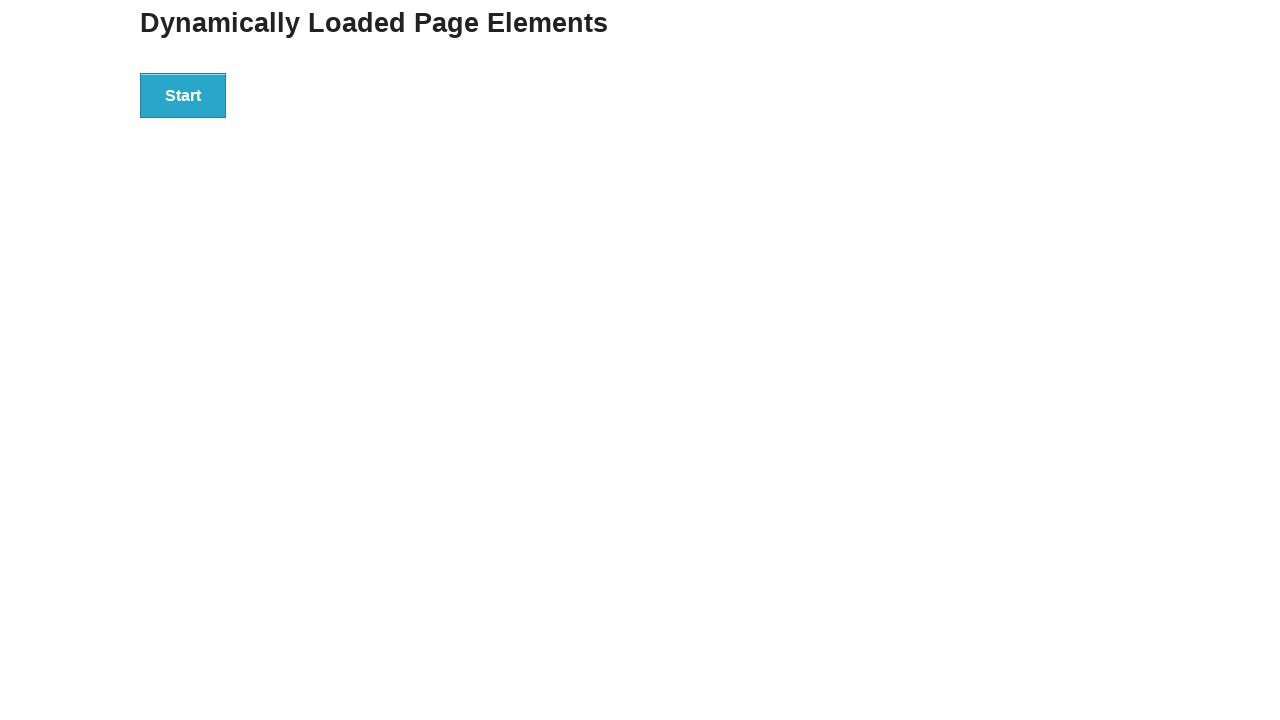

Start button is visible
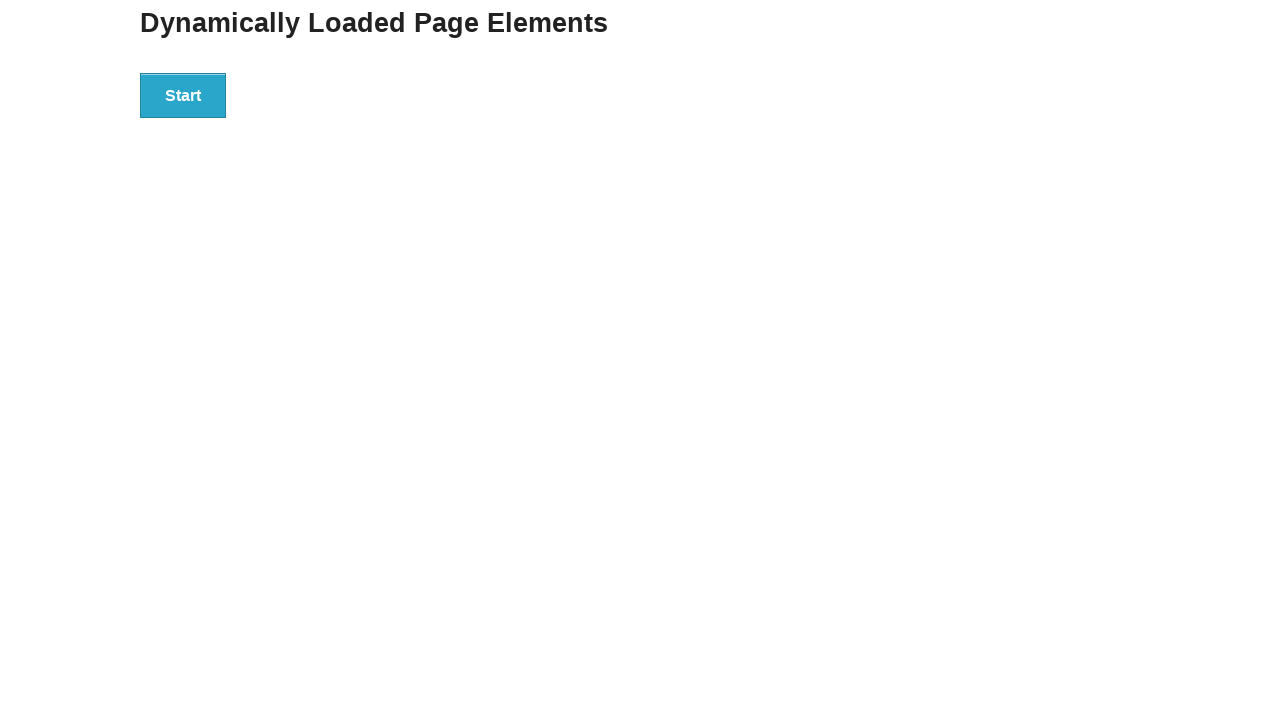

Clicked start button to trigger dynamic loading at (183, 95) on xpath=//div[@id='start']/button
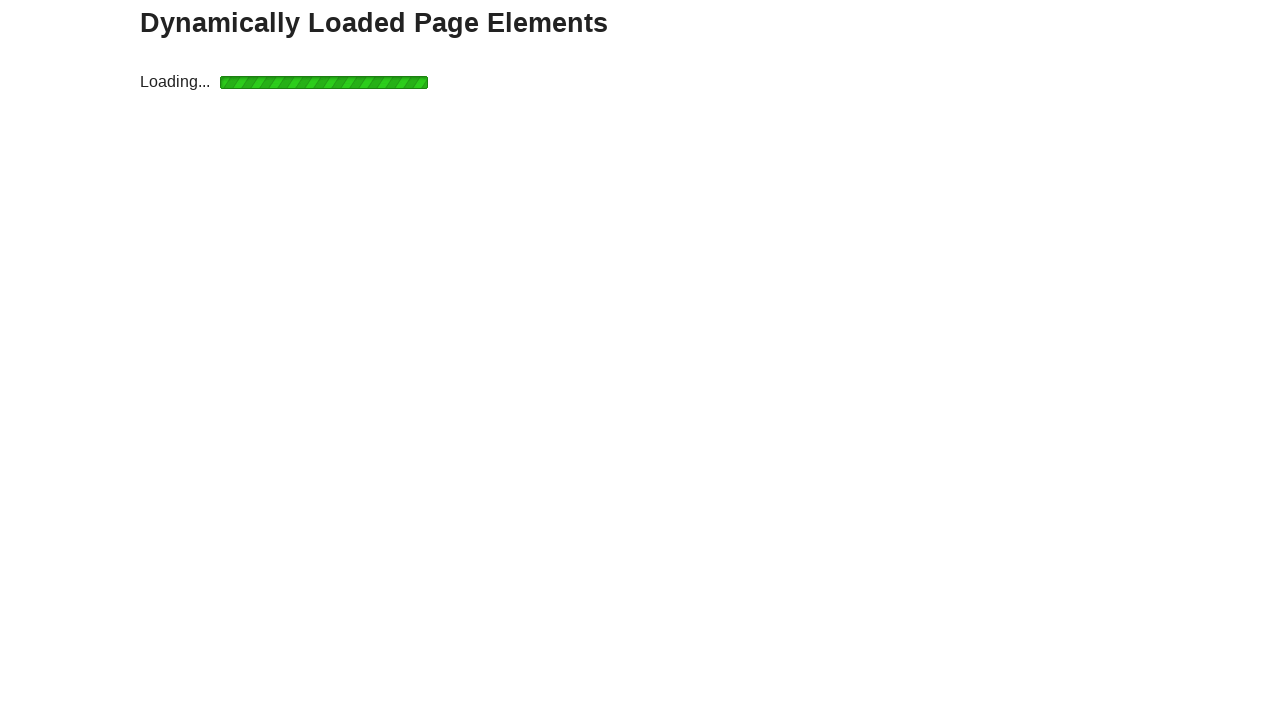

Loading indicator disappeared after content loaded
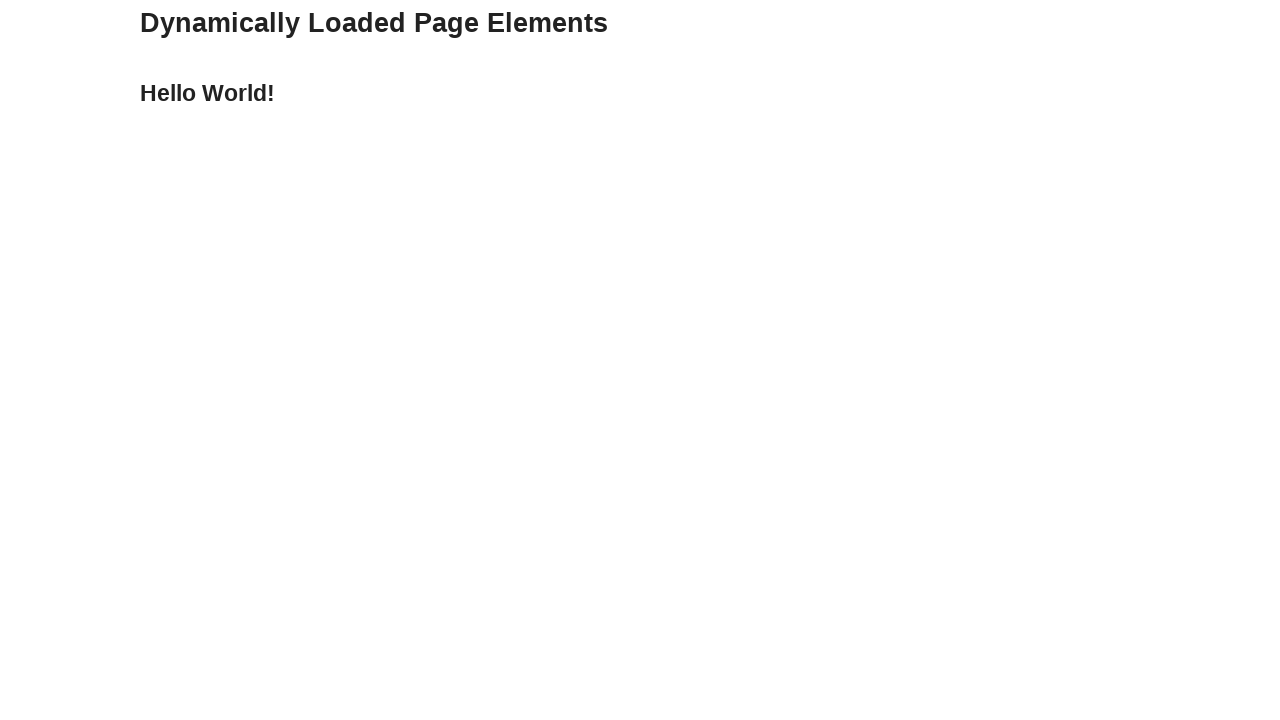

Verified 'Hello World!' text is displayed
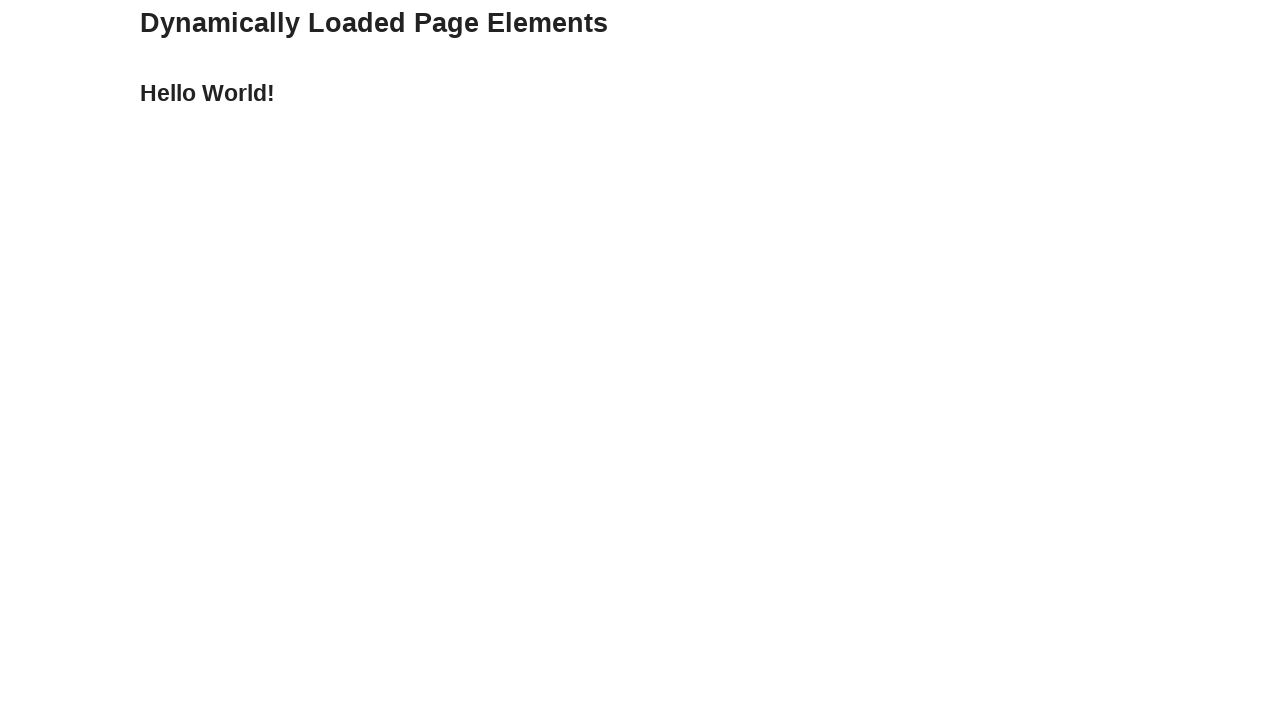

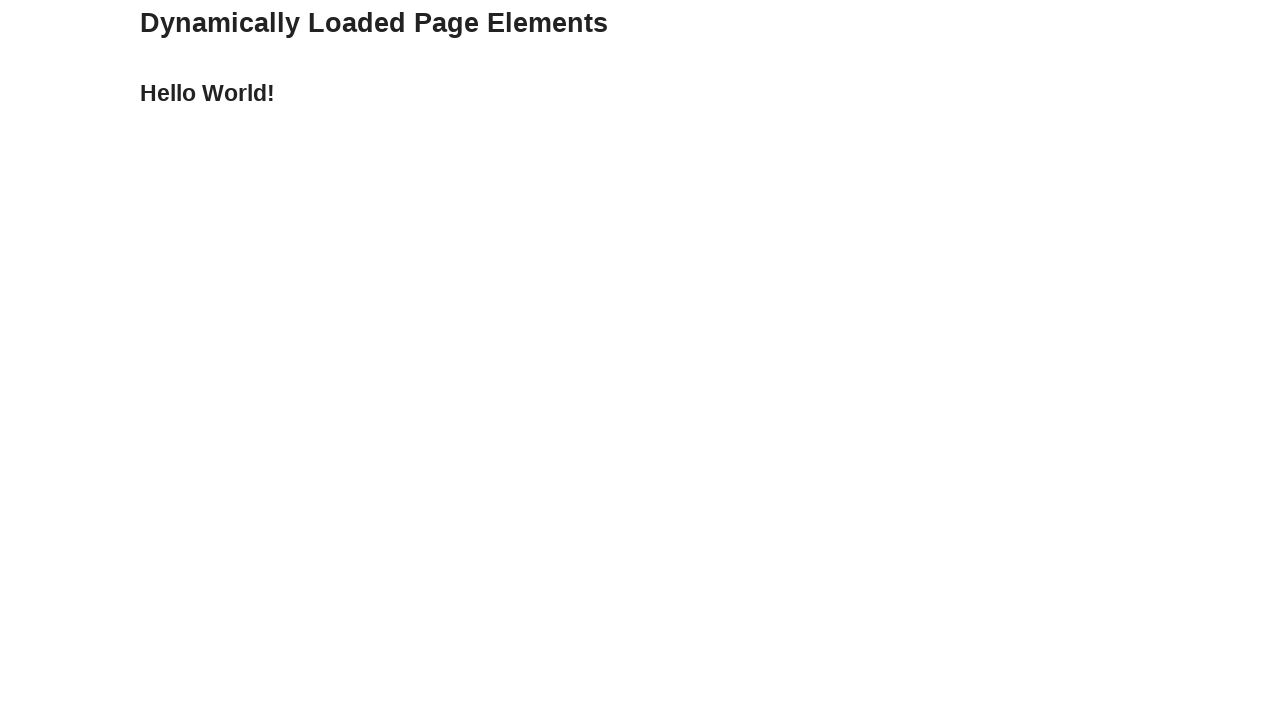